Opens the Buttons section from the elements sidebar menu.

Starting URL: https://demoqa.com/elements

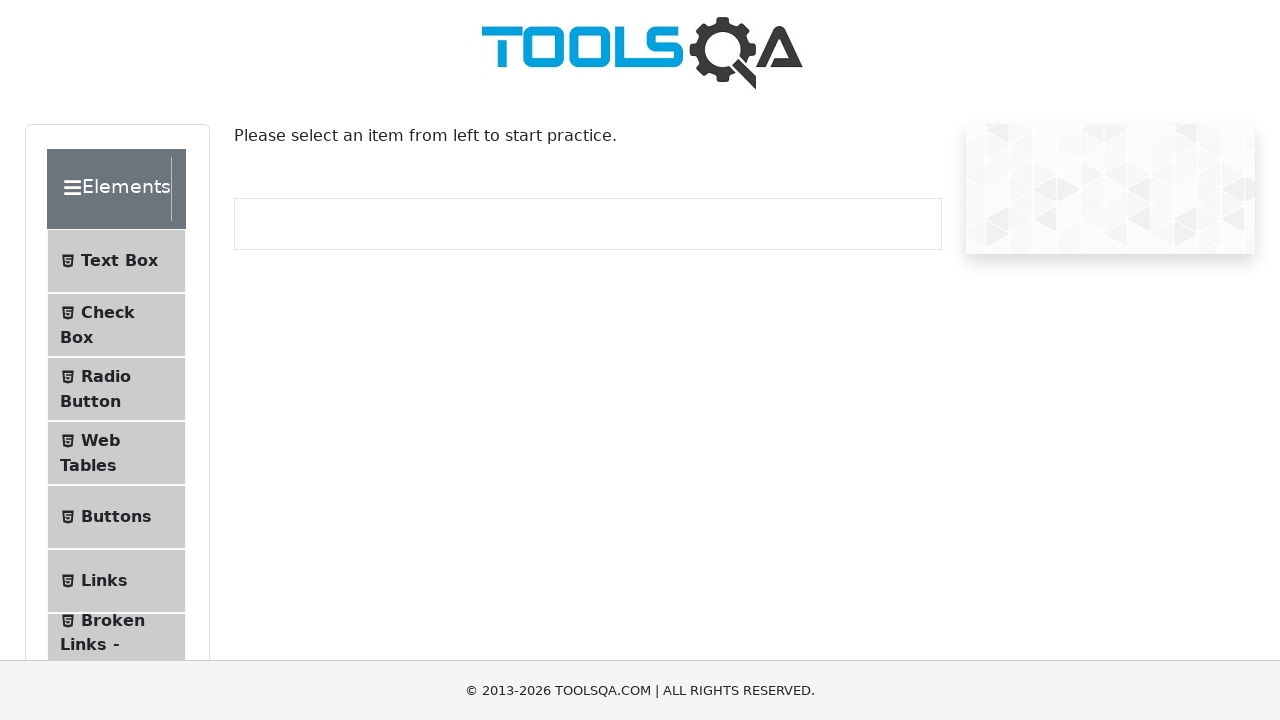

Clicked on Buttons menu item in the elements sidebar at (116, 517) on internal:text="Buttons"i
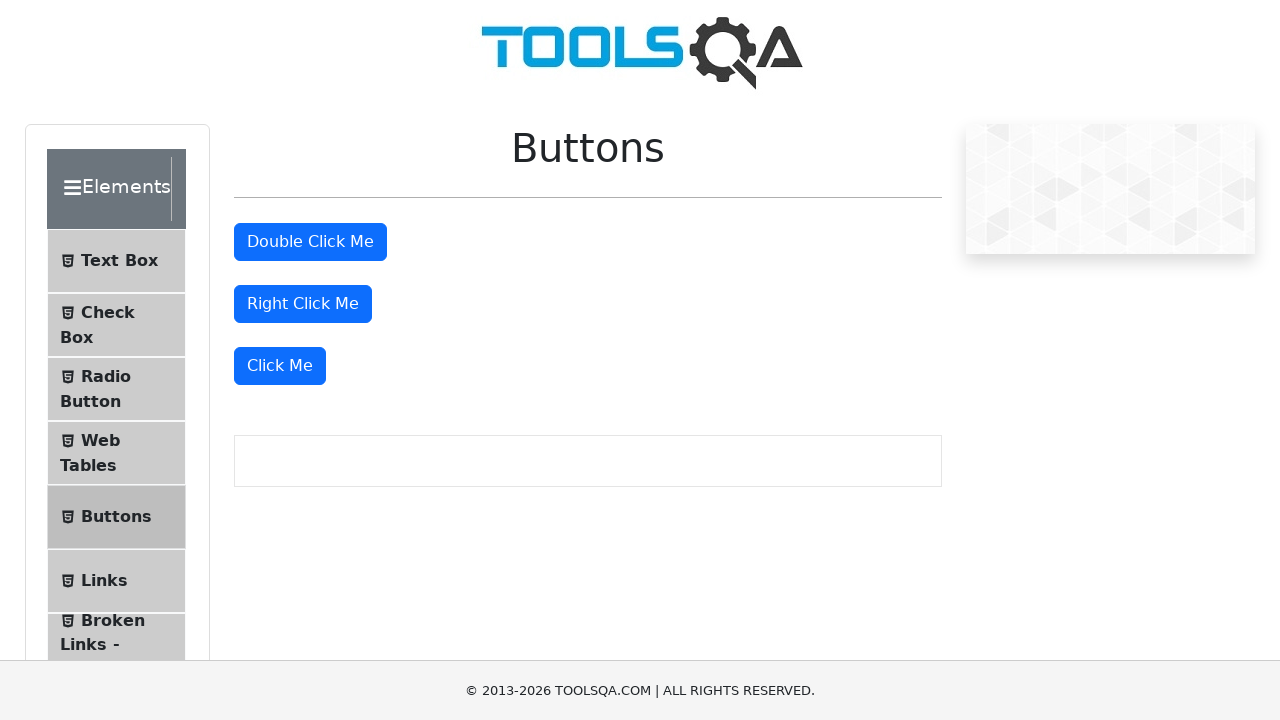

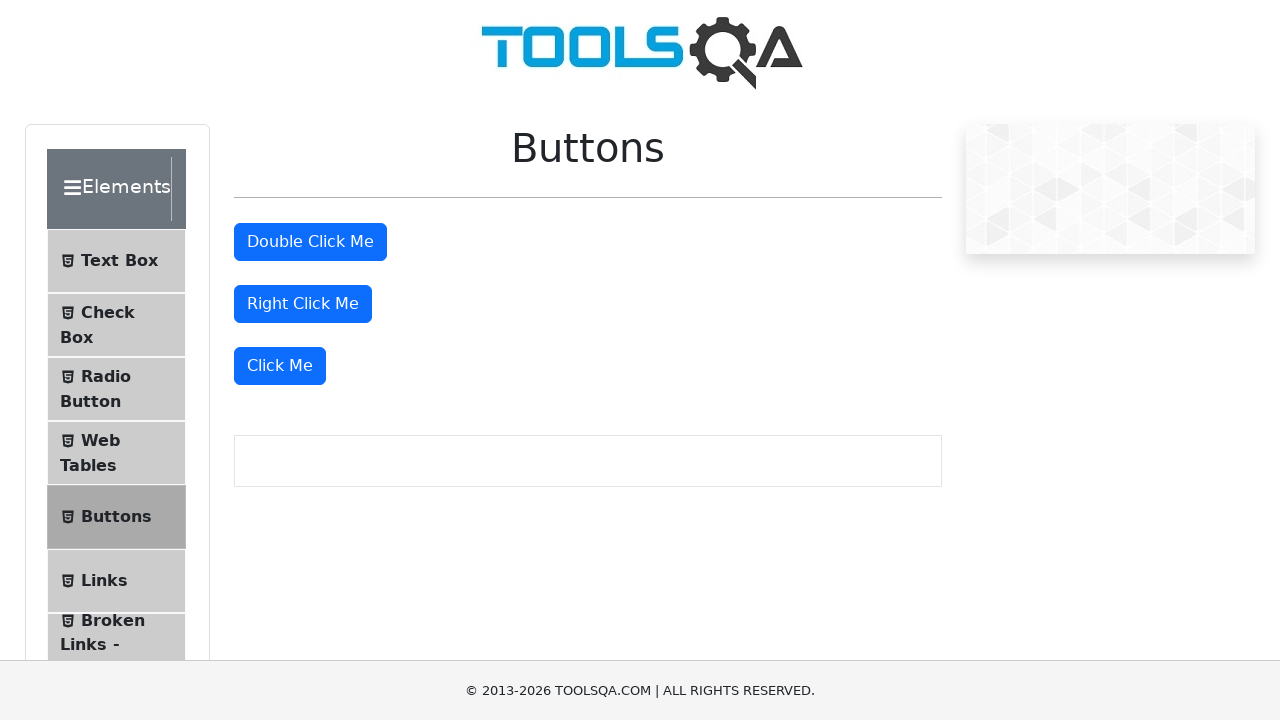